Tests that entering text instead of a number in the input field displays the correct error message "Please enter a number"

Starting URL: https://kristinek.github.io/site/tasks/enter_a_number

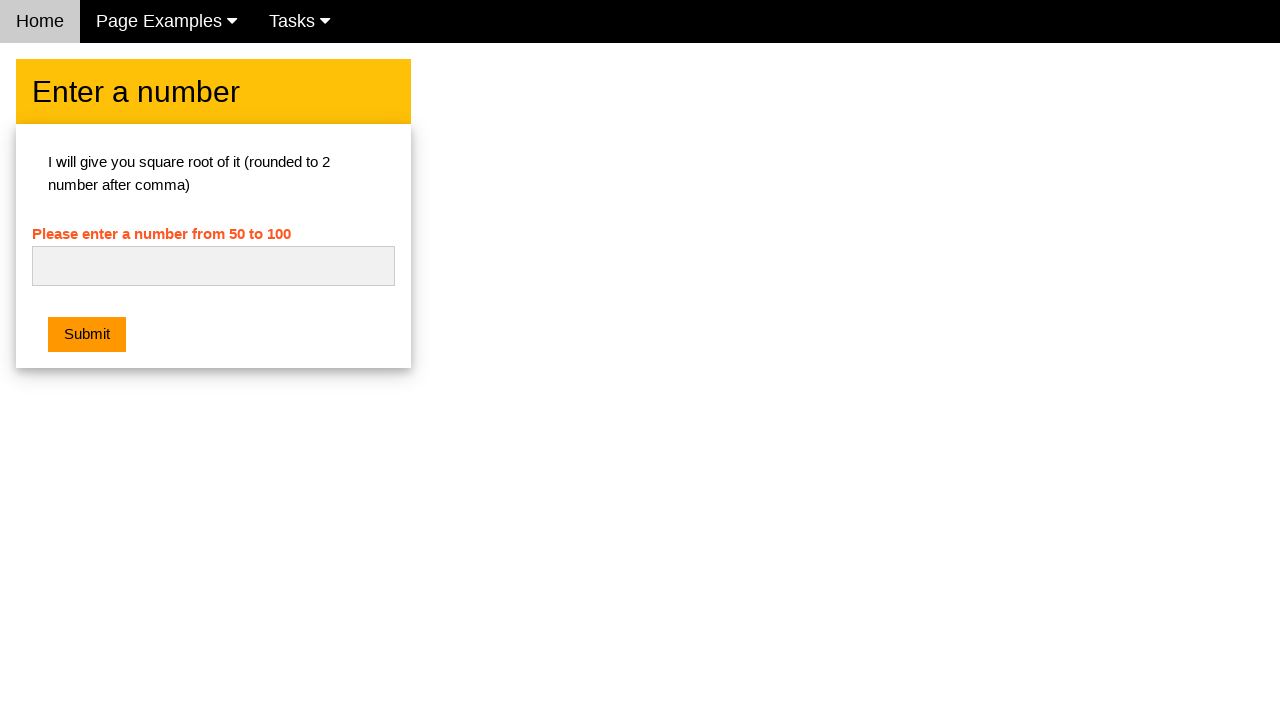

Navigated to enter_a_number task page
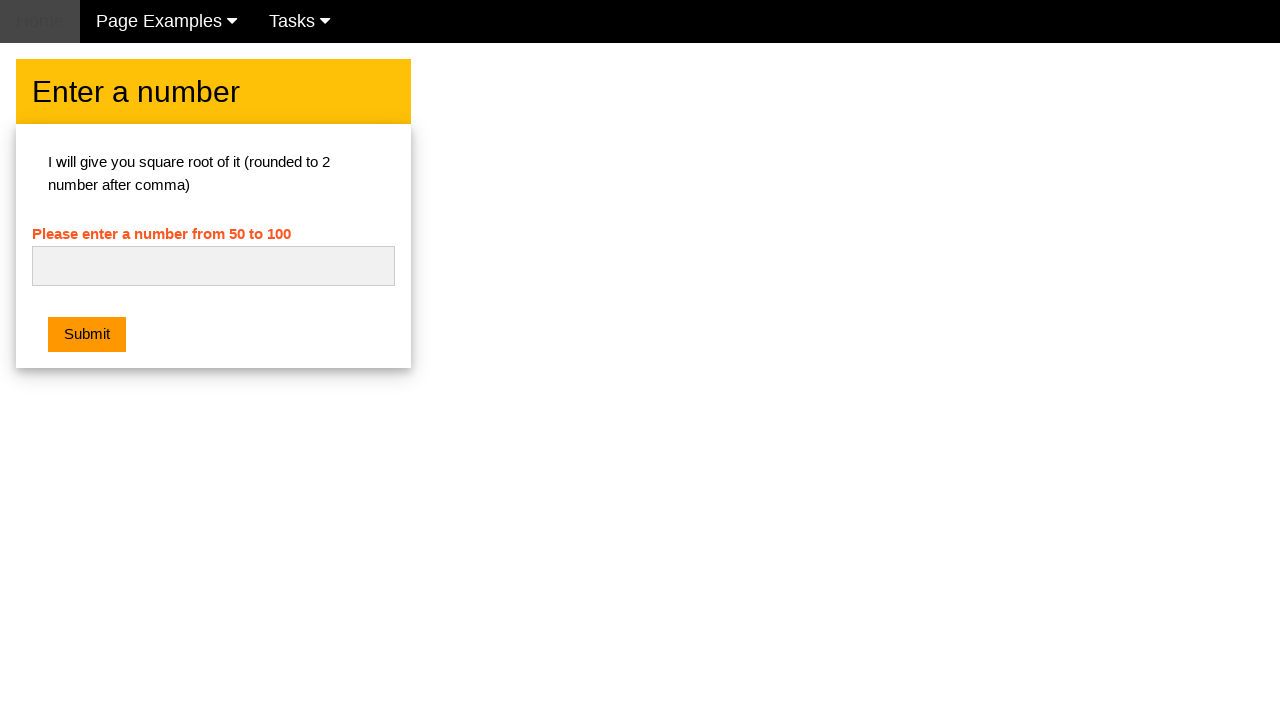

Clicked on the input area at (640, 214) on .w3-row
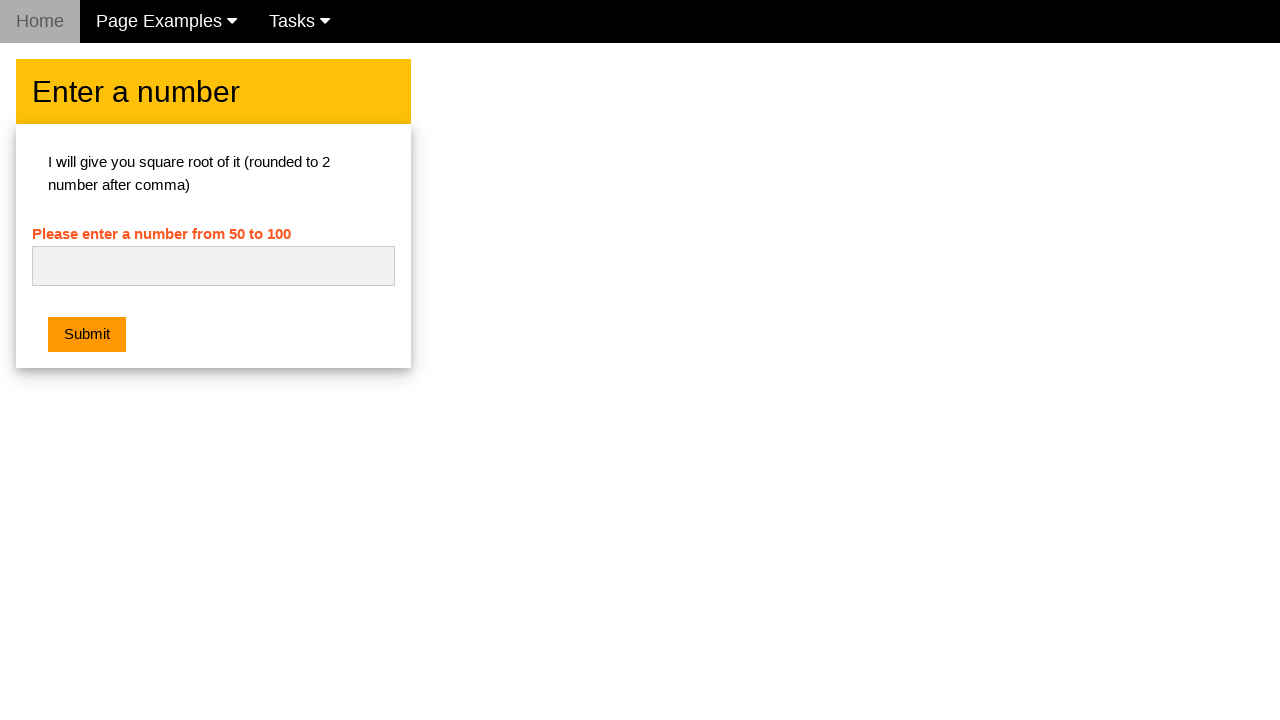

Filled number input field with text 'saaaee' instead of a number on #numb
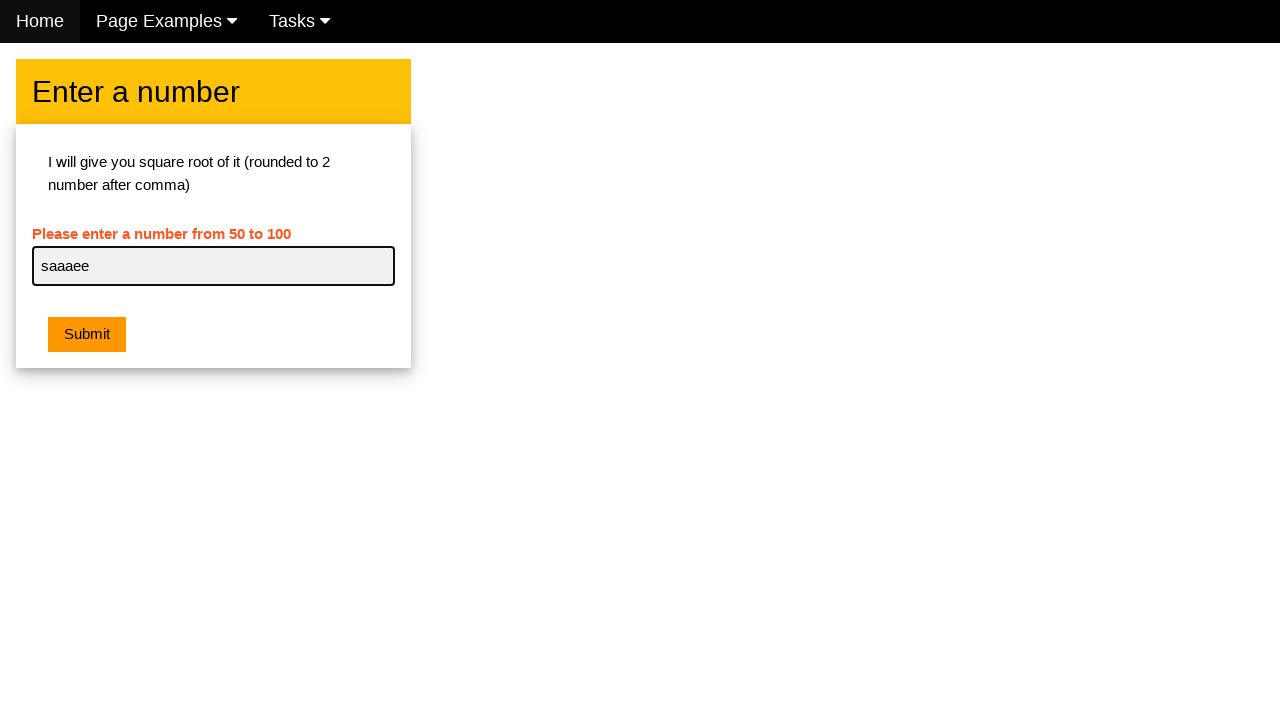

Clicked the submit button at (87, 335) on .w3-orange
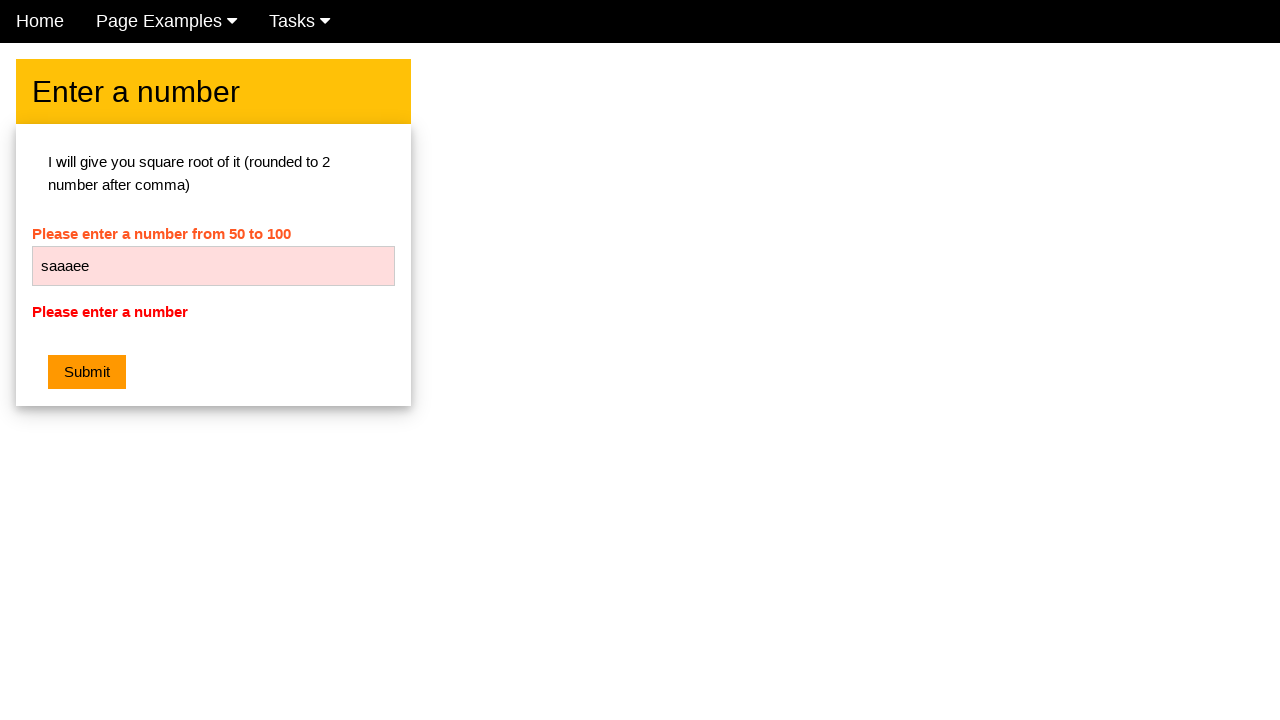

Retrieved error message text
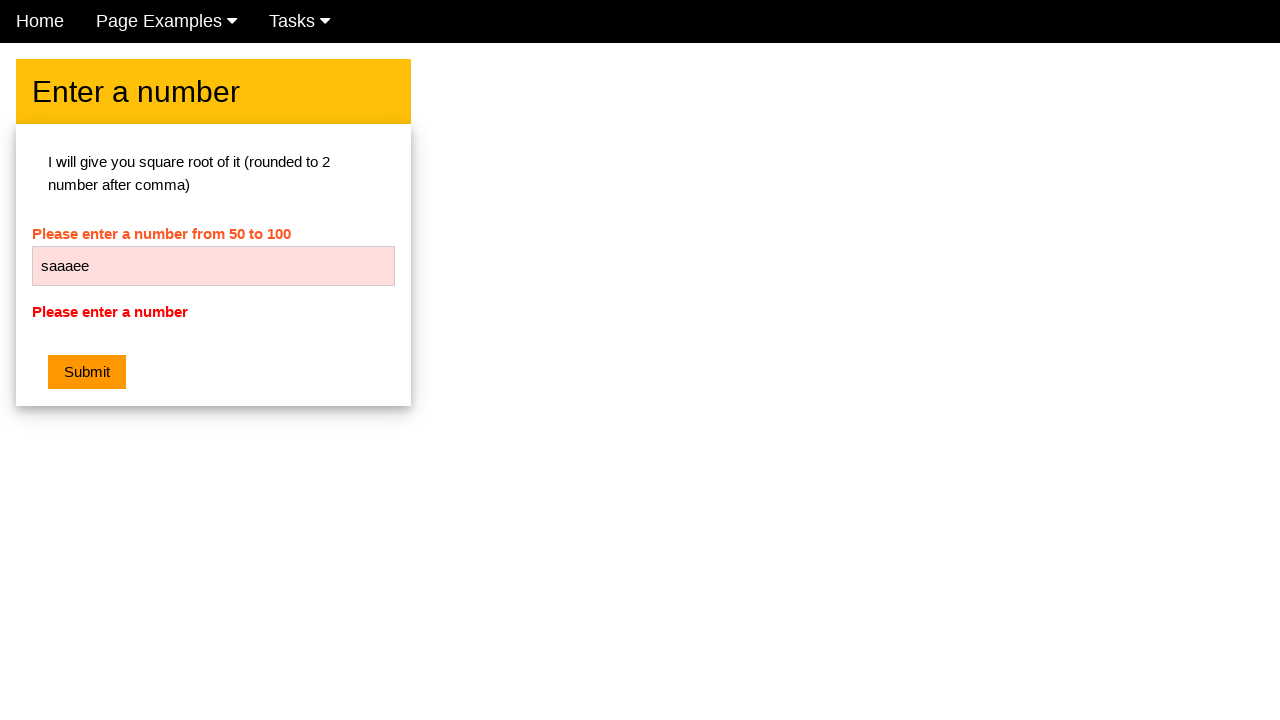

Verified error message equals 'Please enter a number'
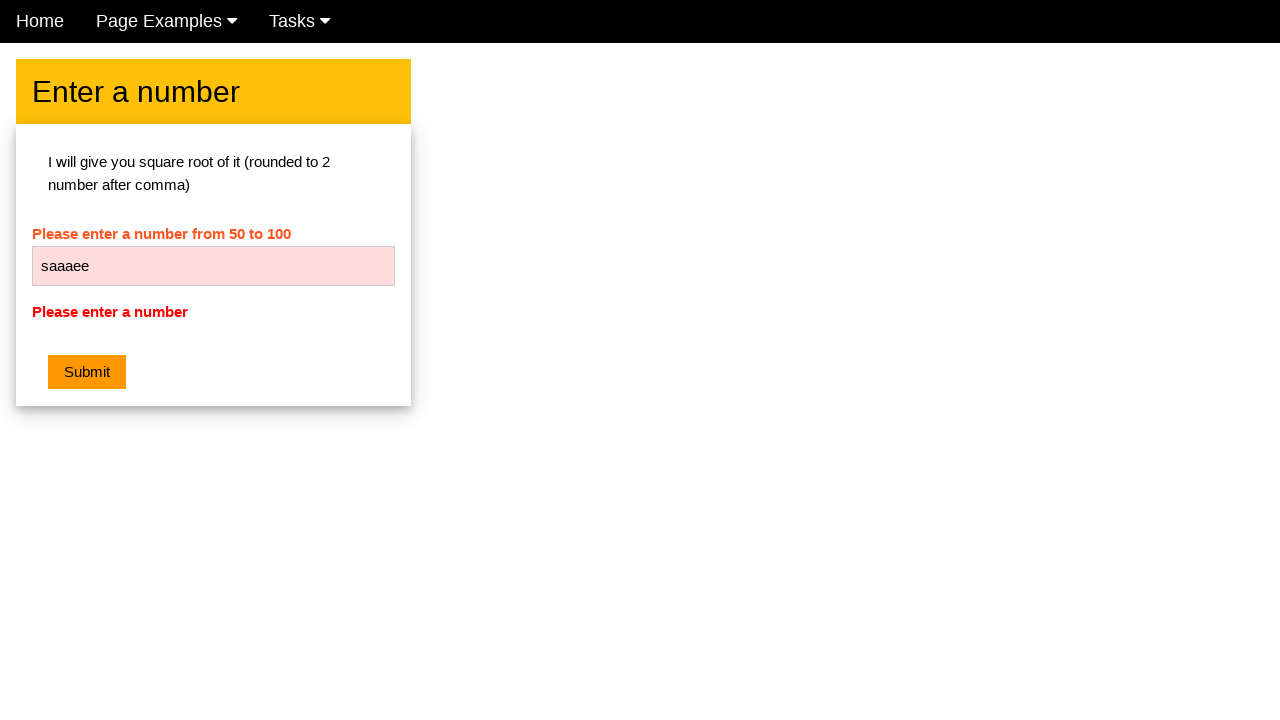

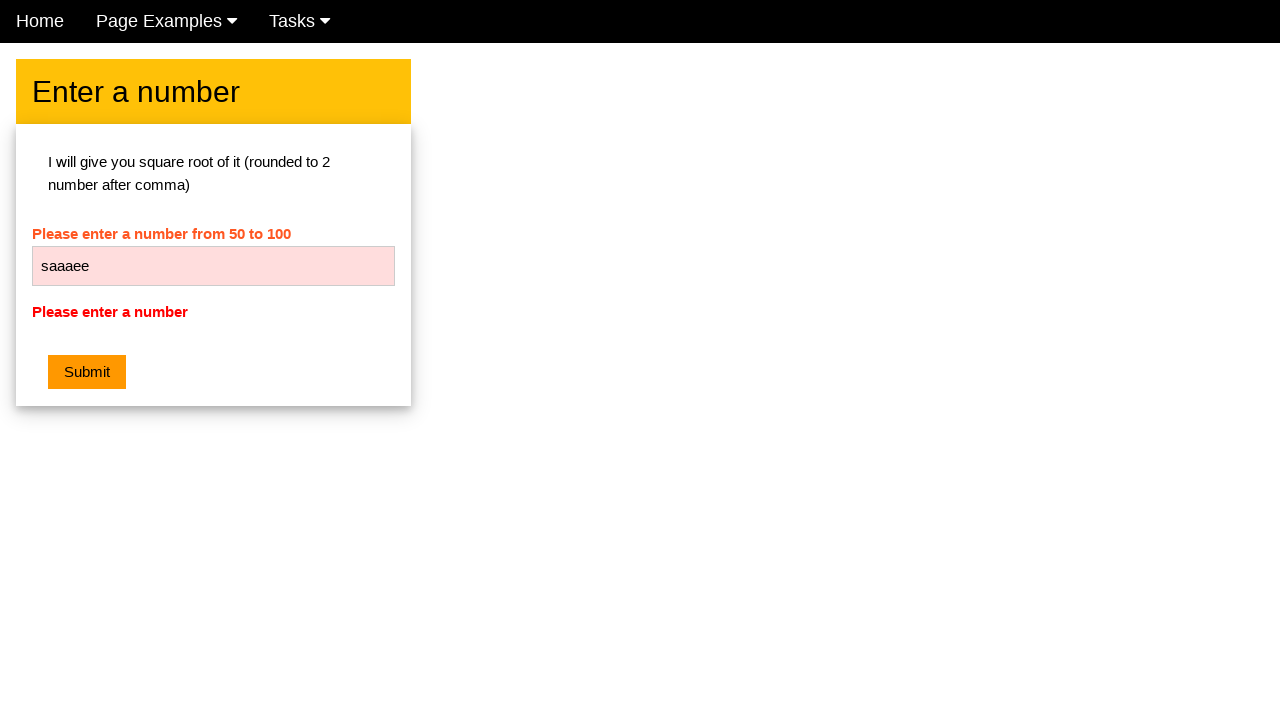